Tests nested frame navigation by clicking on the Nested Frames link and switching through multiple frame contexts to access content

Starting URL: https://the-internet.herokuapp.com/

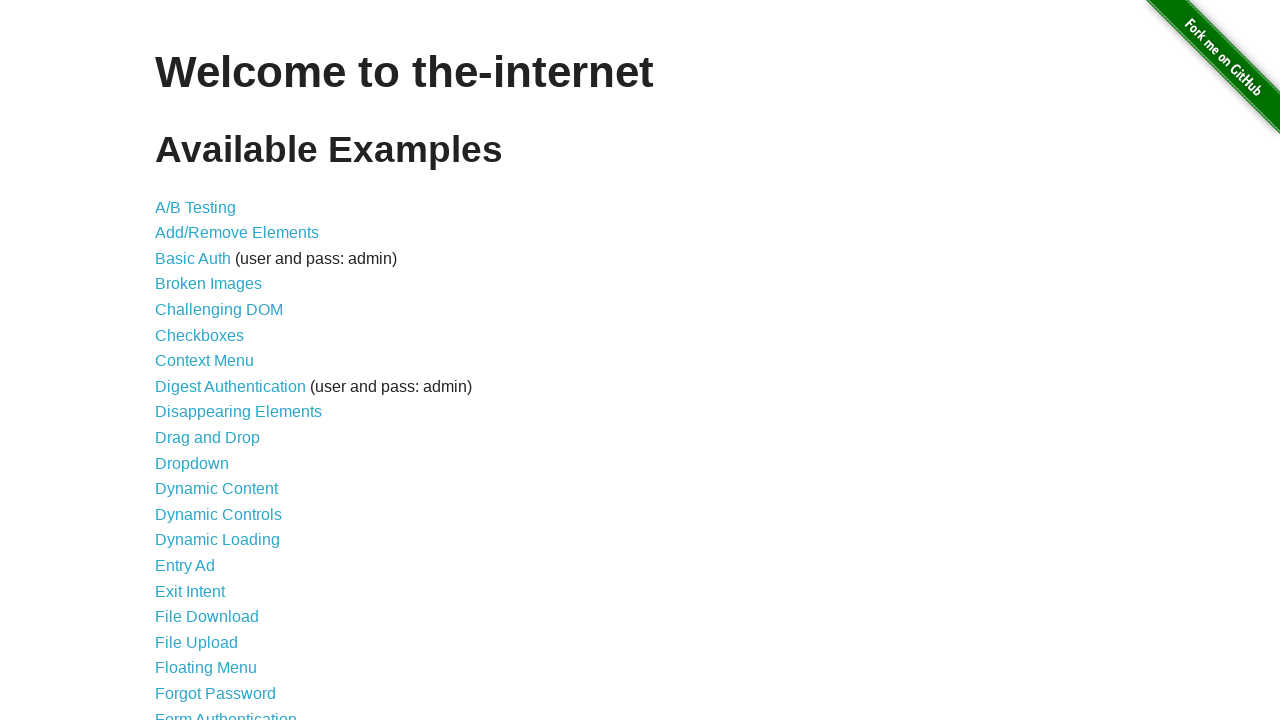

Clicked on the Nested Frames link at (210, 395) on xpath=//a[text()='Nested Frames']
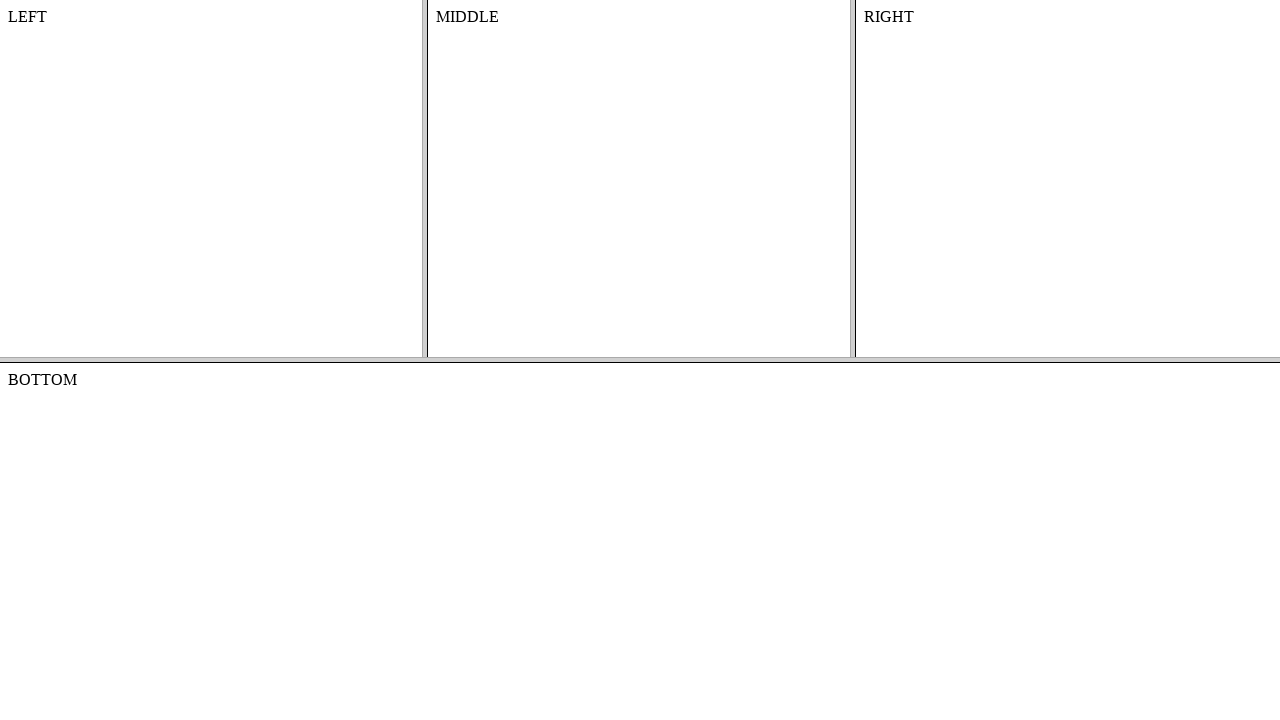

Waited for page load state - frames loaded
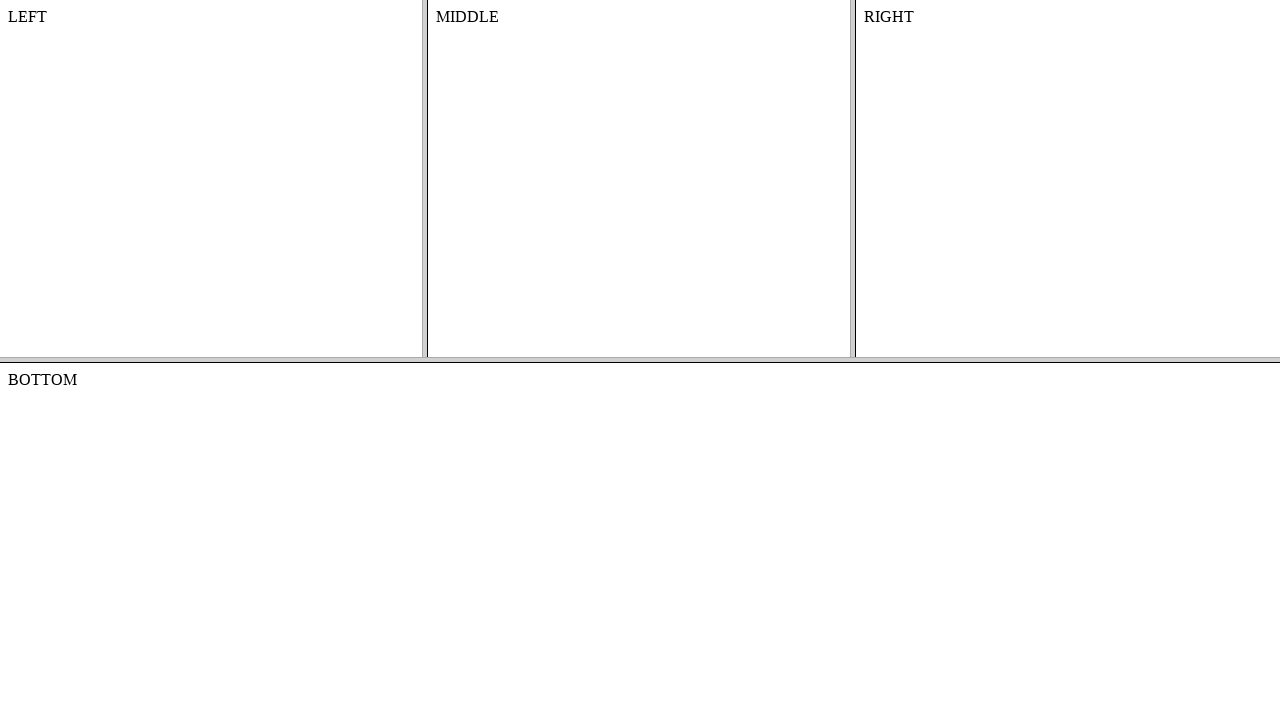

Switched to the first (top) frame
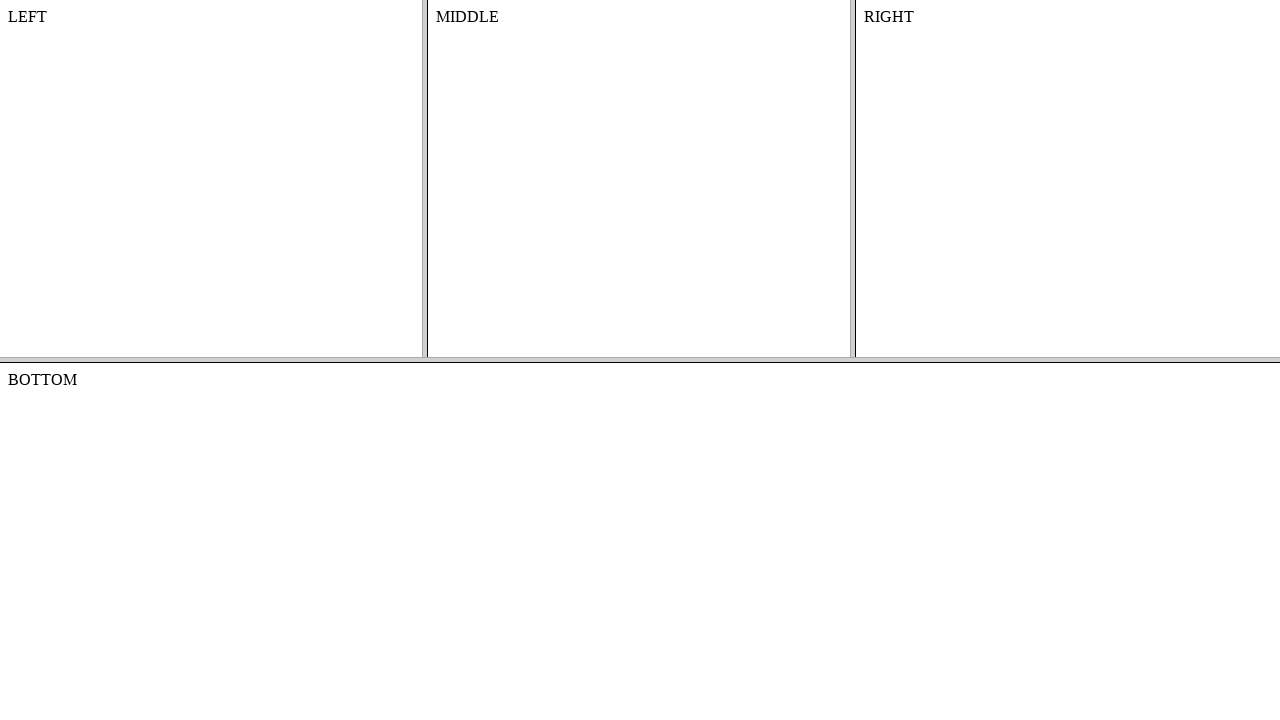

Switched to the middle nested frame
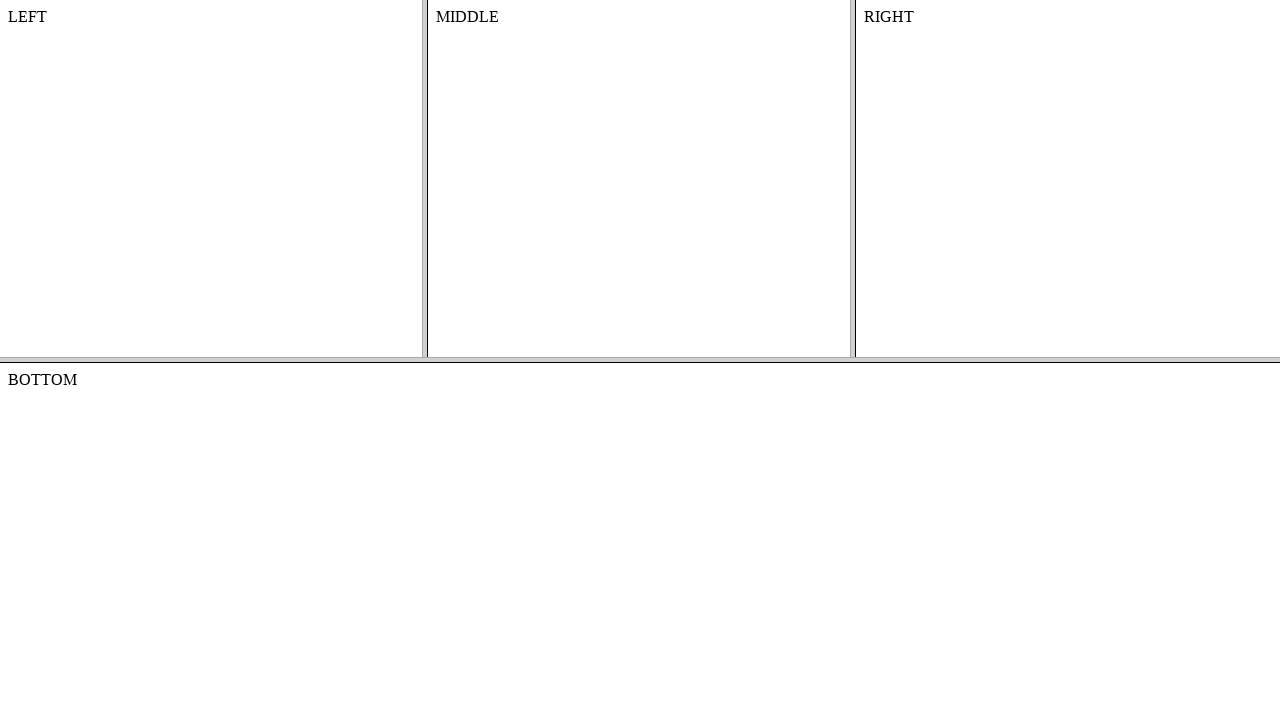

Retrieved content text from nested frame: 'MIDDLE'
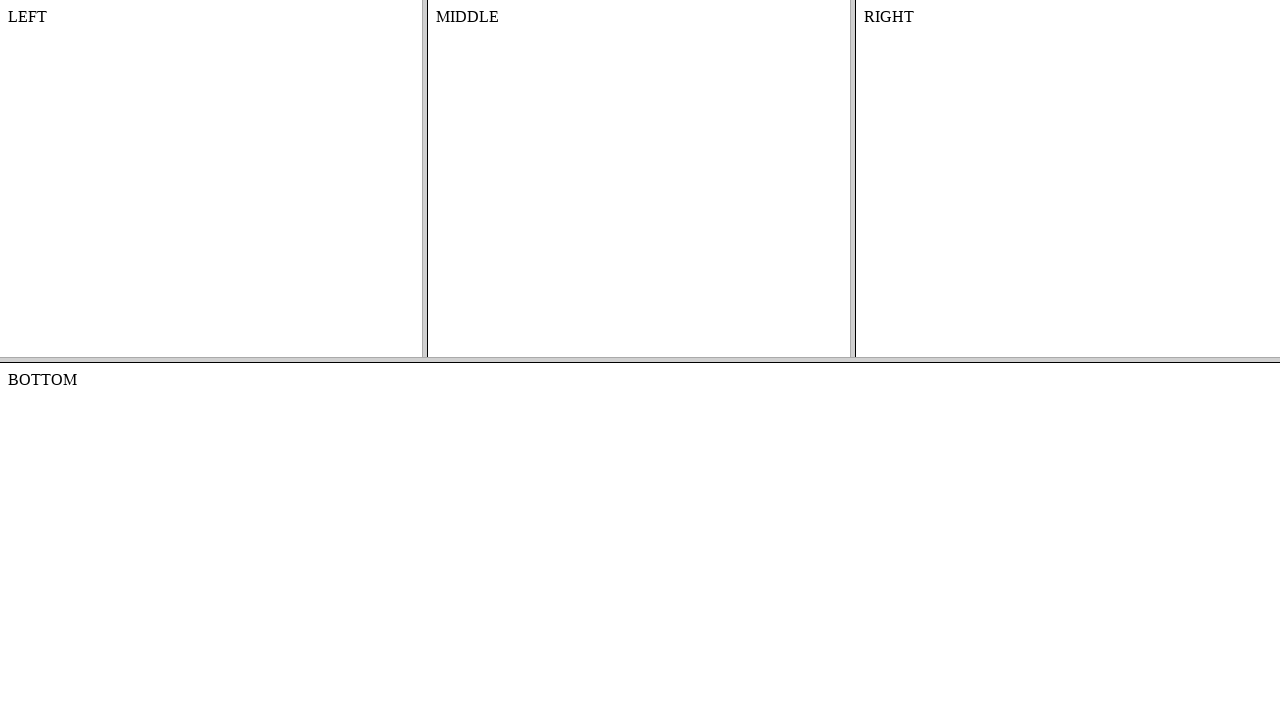

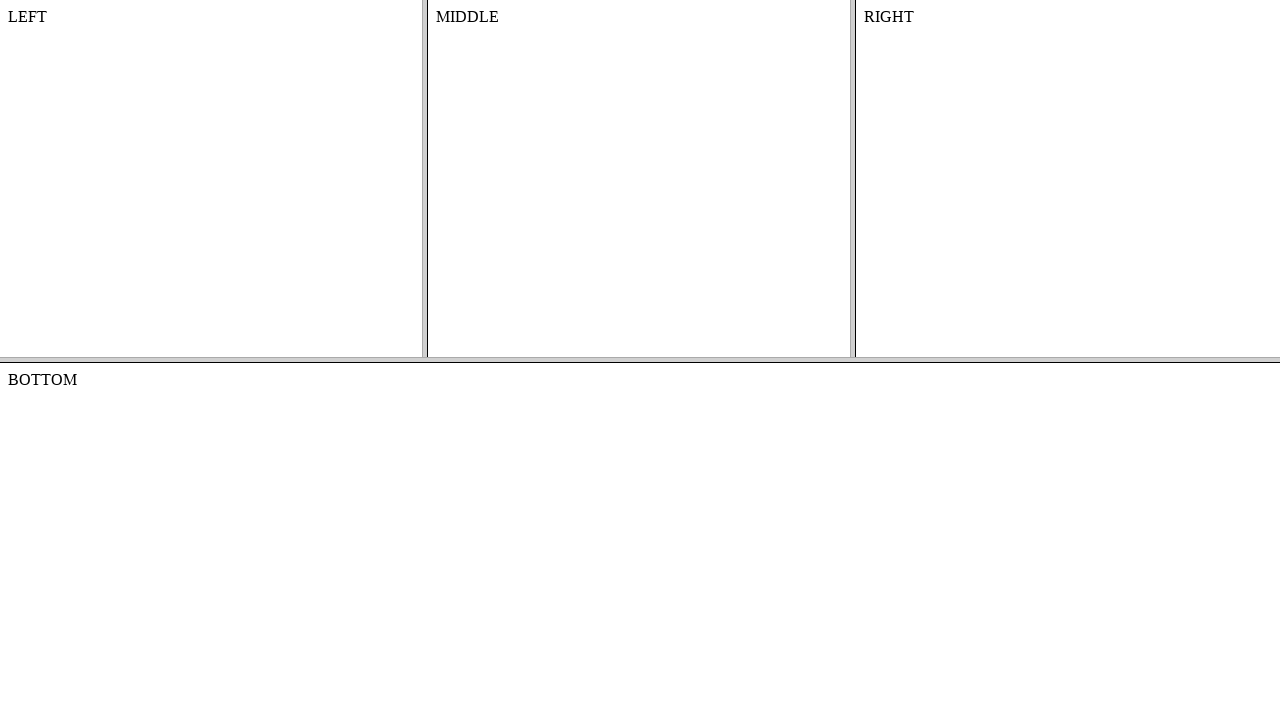